Tests the Certificate of Deposit calculator by entering deposit amount, term length, interest rate, and compounding frequency, then verifying the calculation runs successfully.

Starting URL: https://www.cit.com/cit-bank/resources/calculators/certificate-of-deposit-calculator

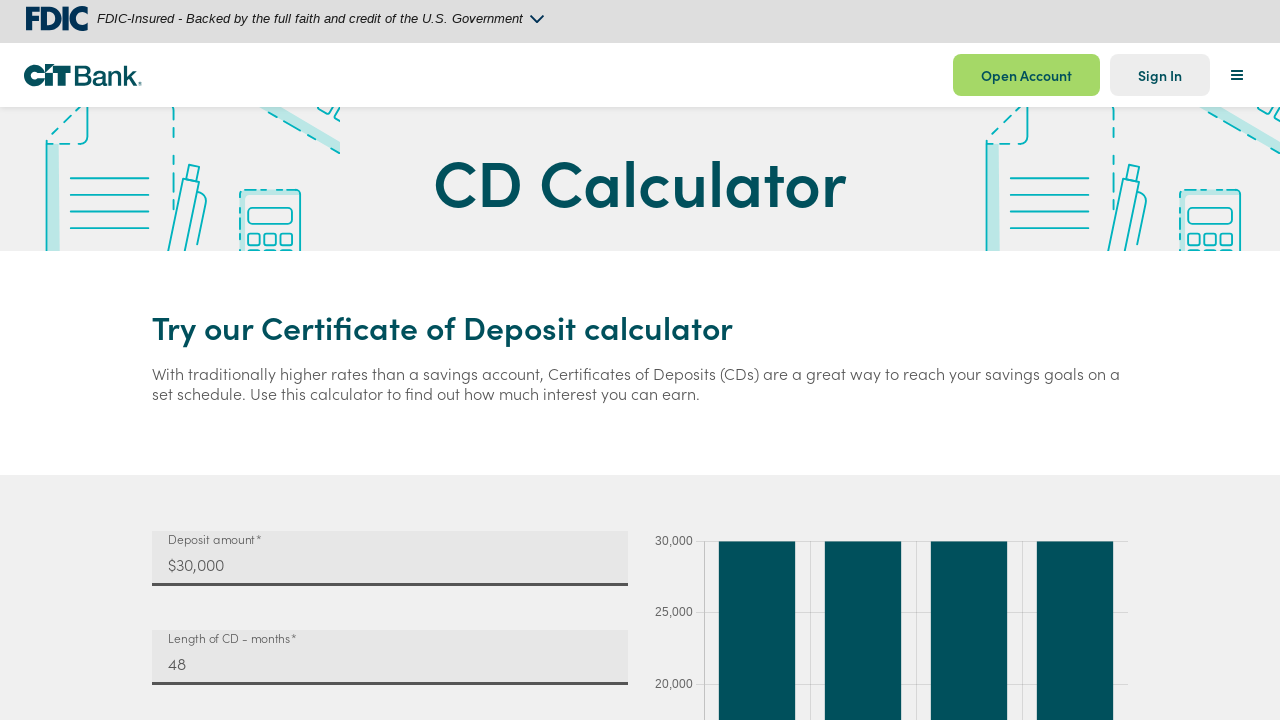

Certificate of Deposit calculator form loaded
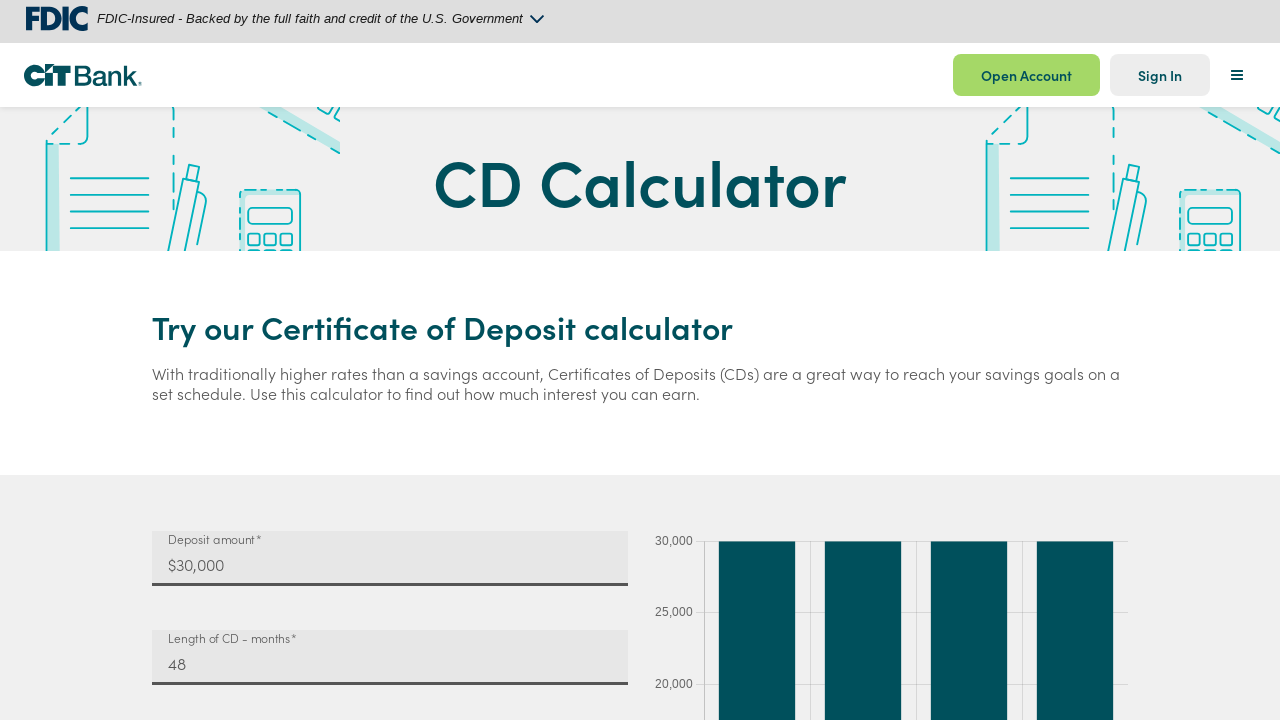

Entered initial deposit amount of $5000 on input[formcontrolname='cdAmount']
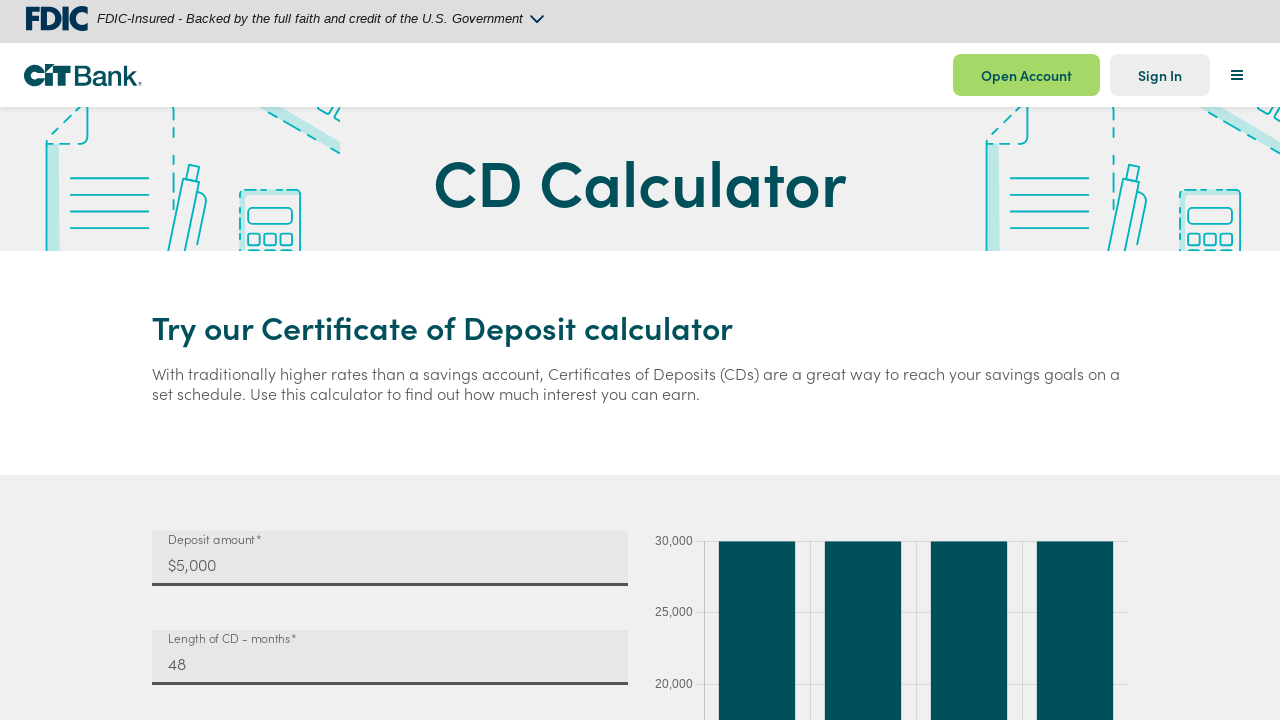

Entered CD term length of 12 months on input[formcontrolname='cdLength']
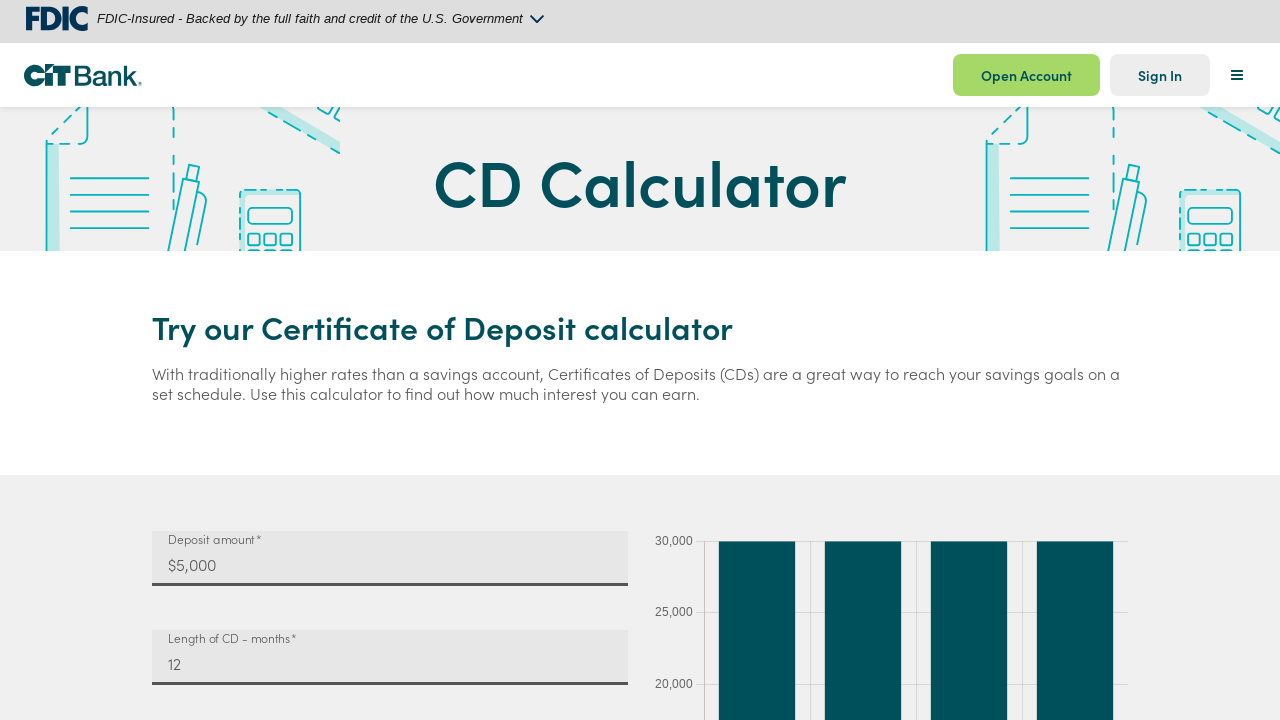

Entered interest rate of 4.5% on input[formcontrolname='cdRate']
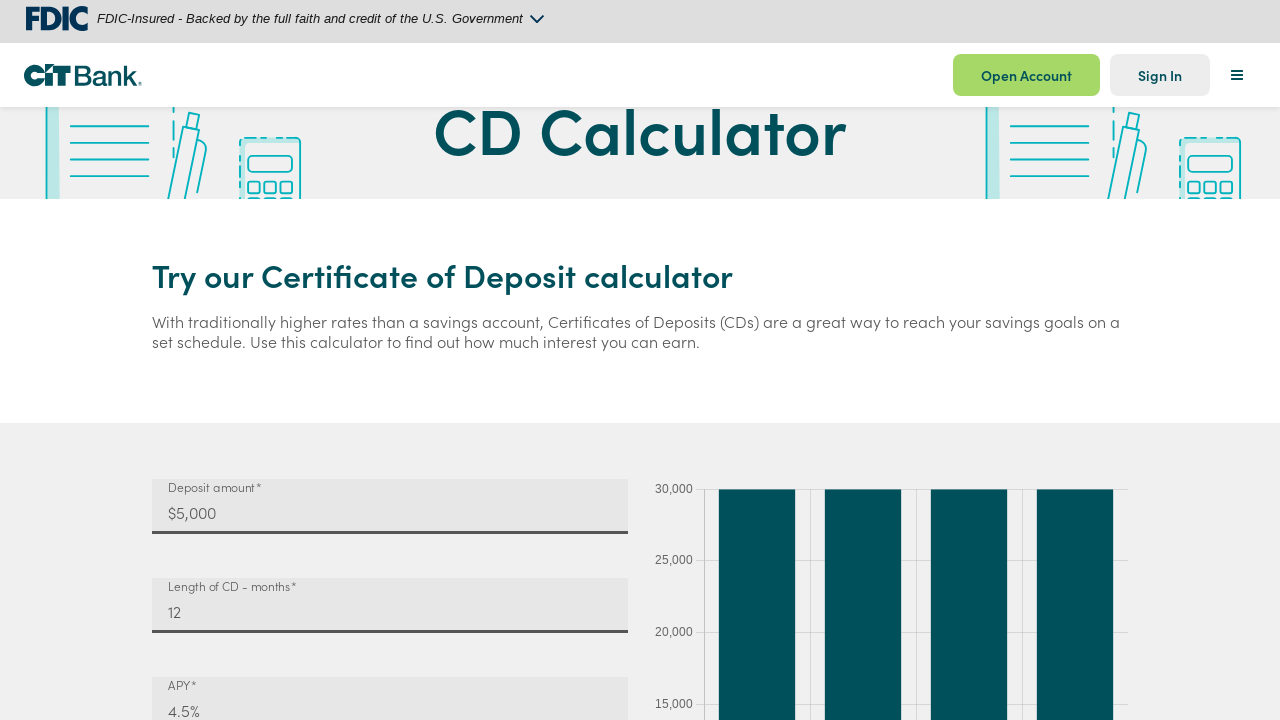

Clicked compounding frequency dropdown at (390, 360) on div.mat-mdc-select-trigger
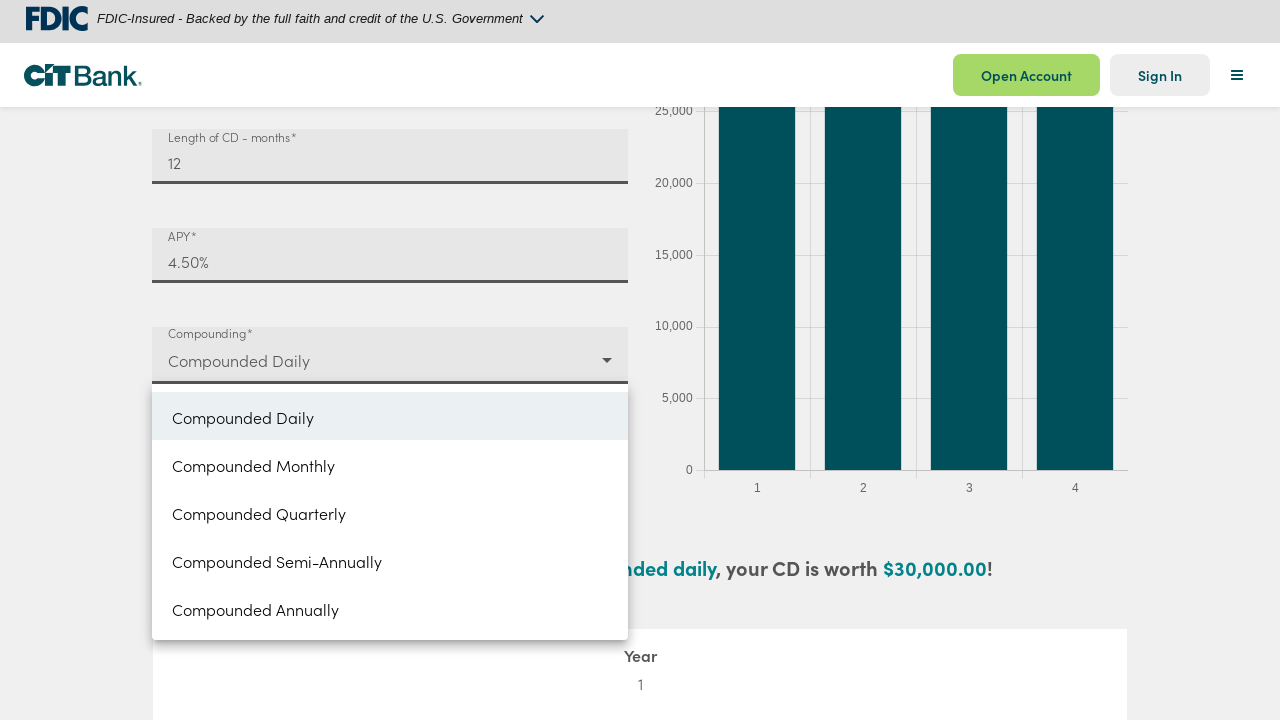

Dropdown options loaded
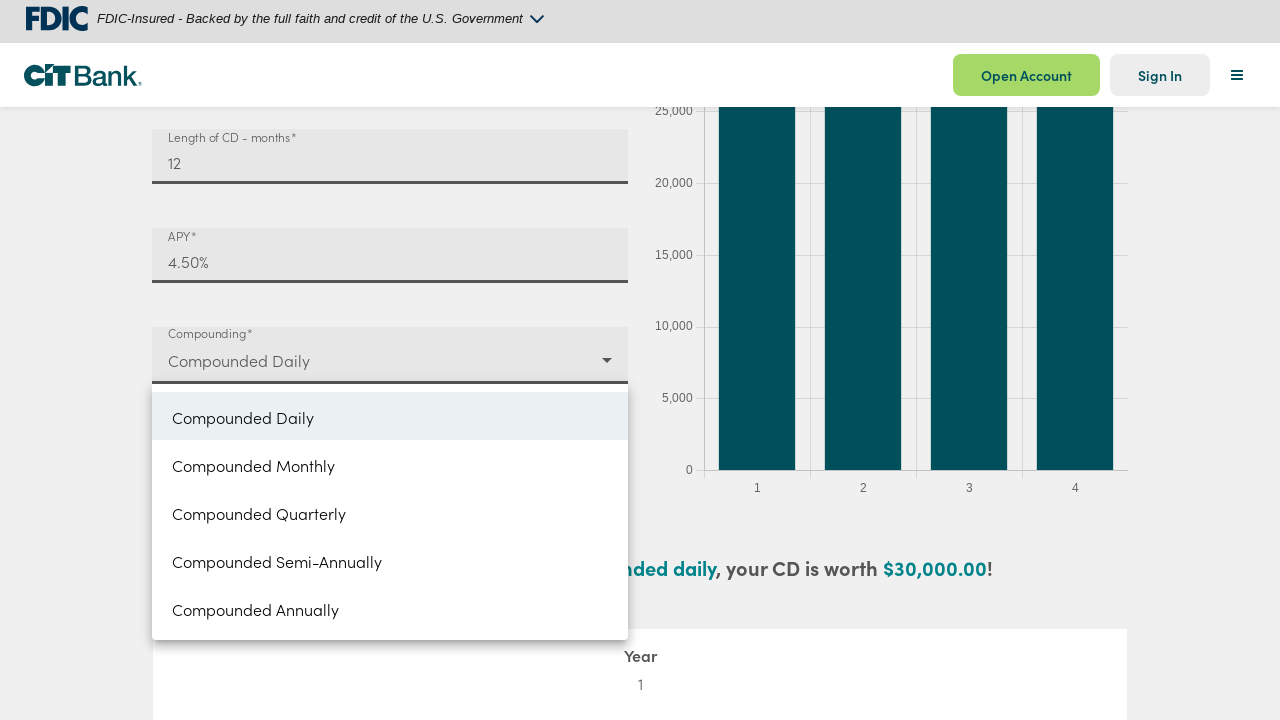

Selected 'Monthly' compounding frequency at (390, 466) on span.mdc-list-item__primary-text >> internal:has-text="Monthly"i
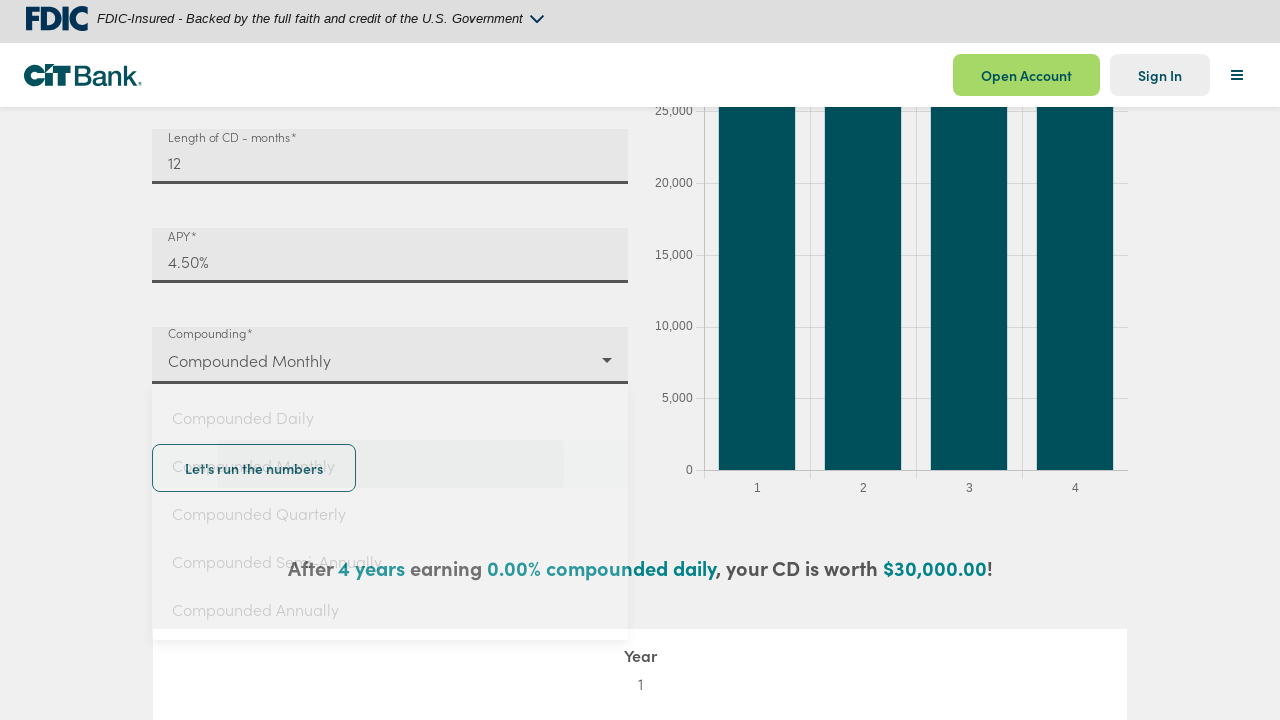

Clicked calculate button to run CD calculation at (254, 468) on button#CIT-chart-submit
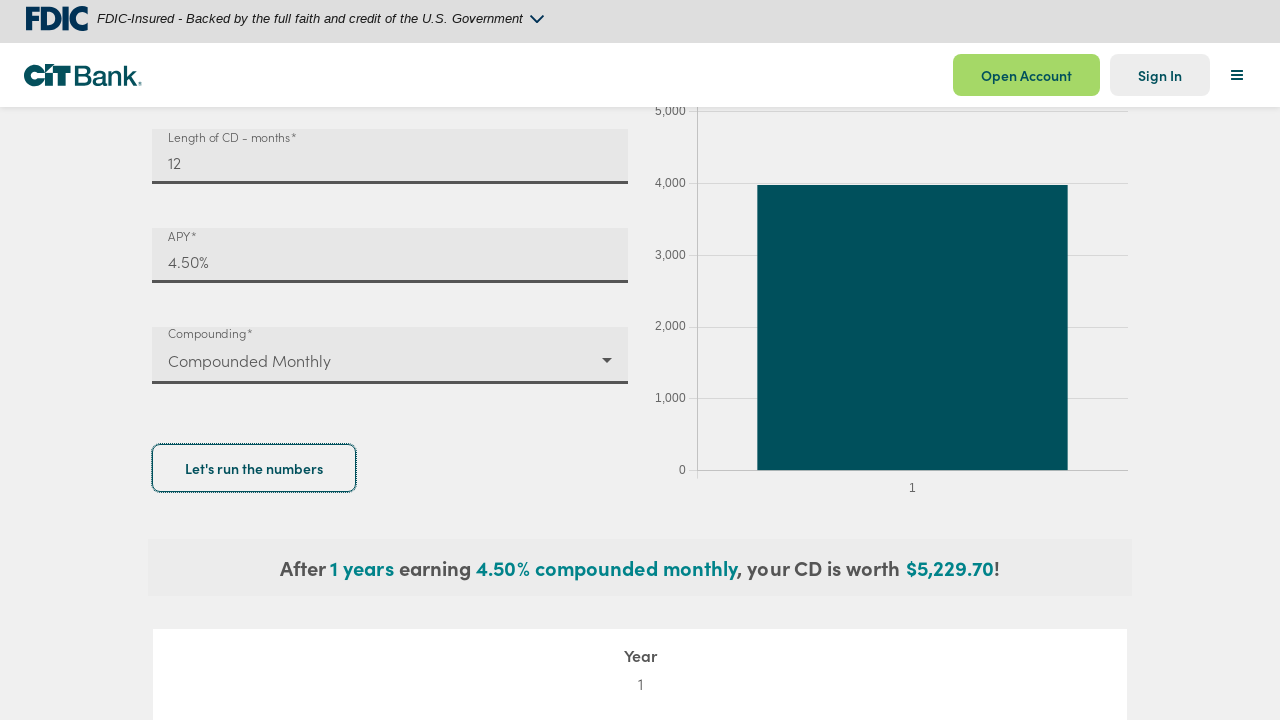

CD calculation completed and results displayed
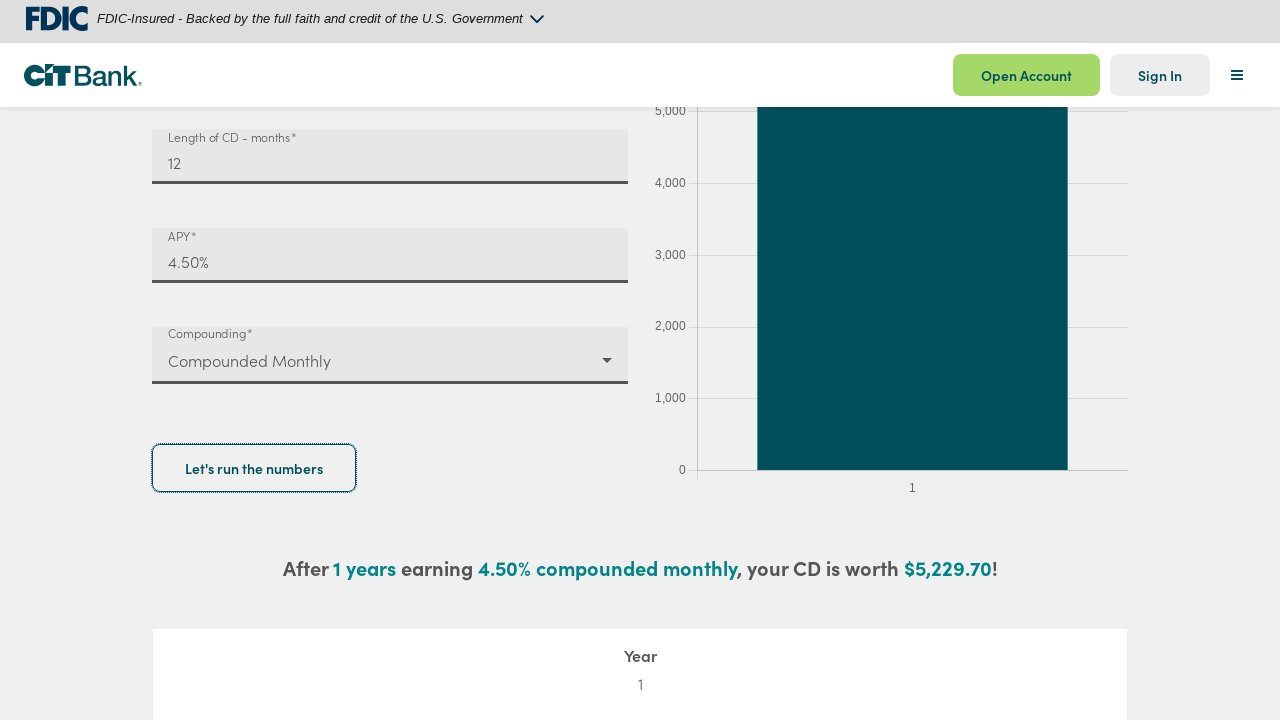

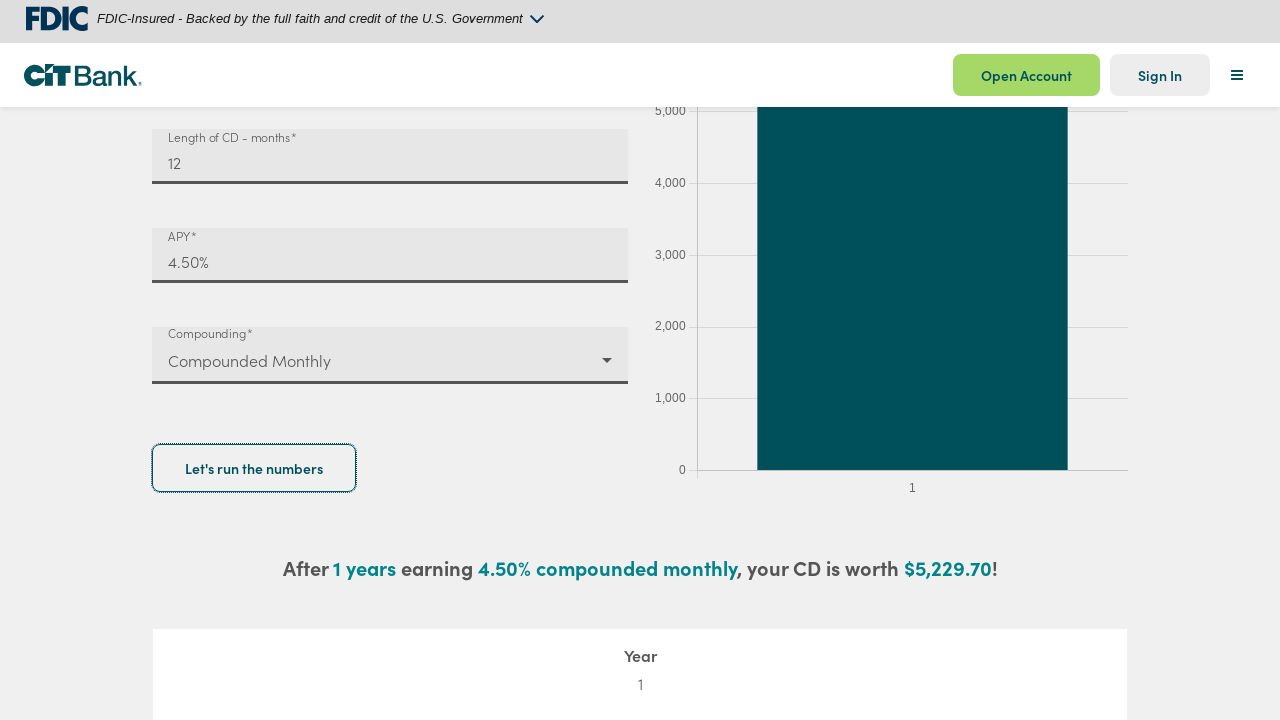